Tests negative login scenario by entering a valid username with an incorrect password and verifying the error message

Starting URL: https://the-internet.herokuapp.com/login

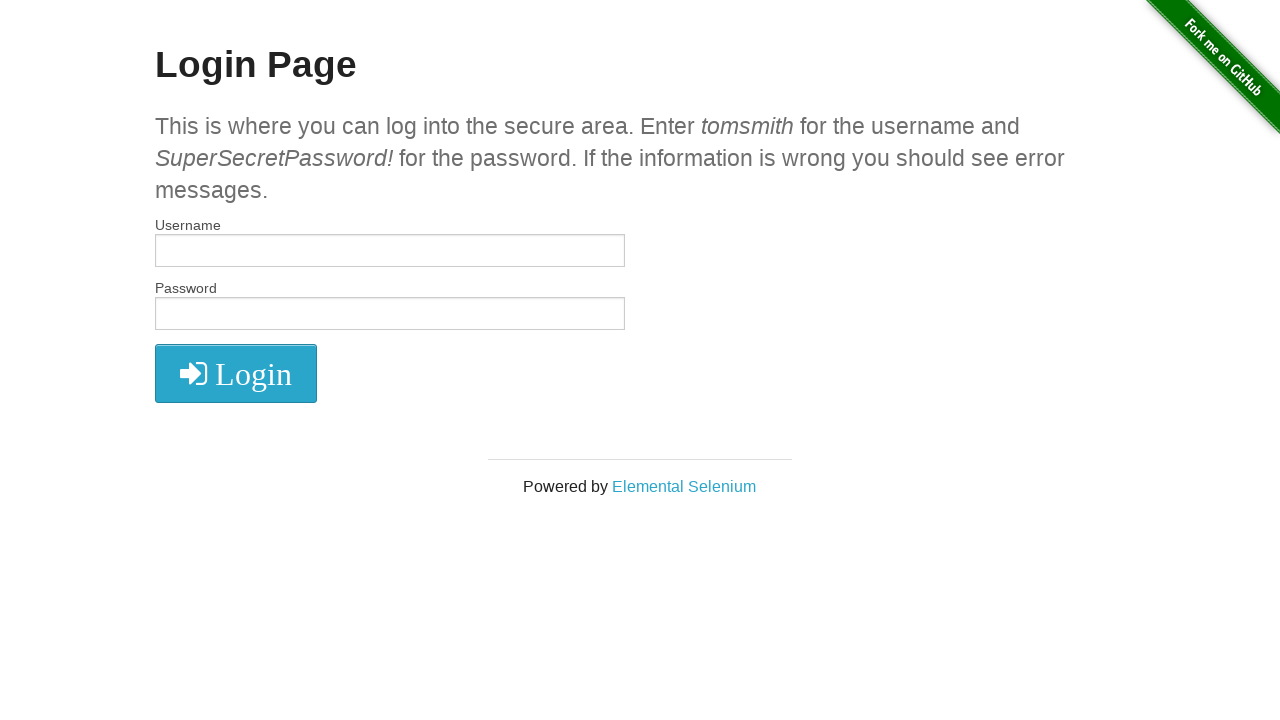

Filled username field with 'tomsmith' on #username
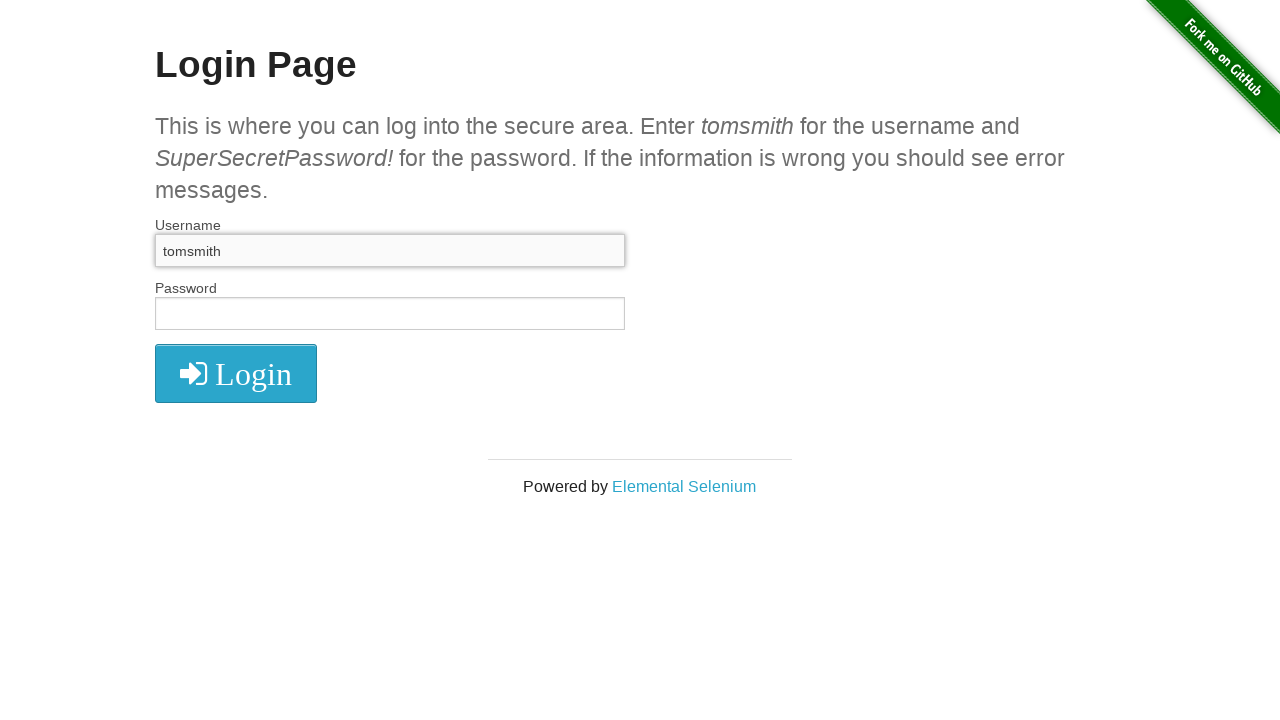

Filled password field with 'Incorrect' on input[name='password']
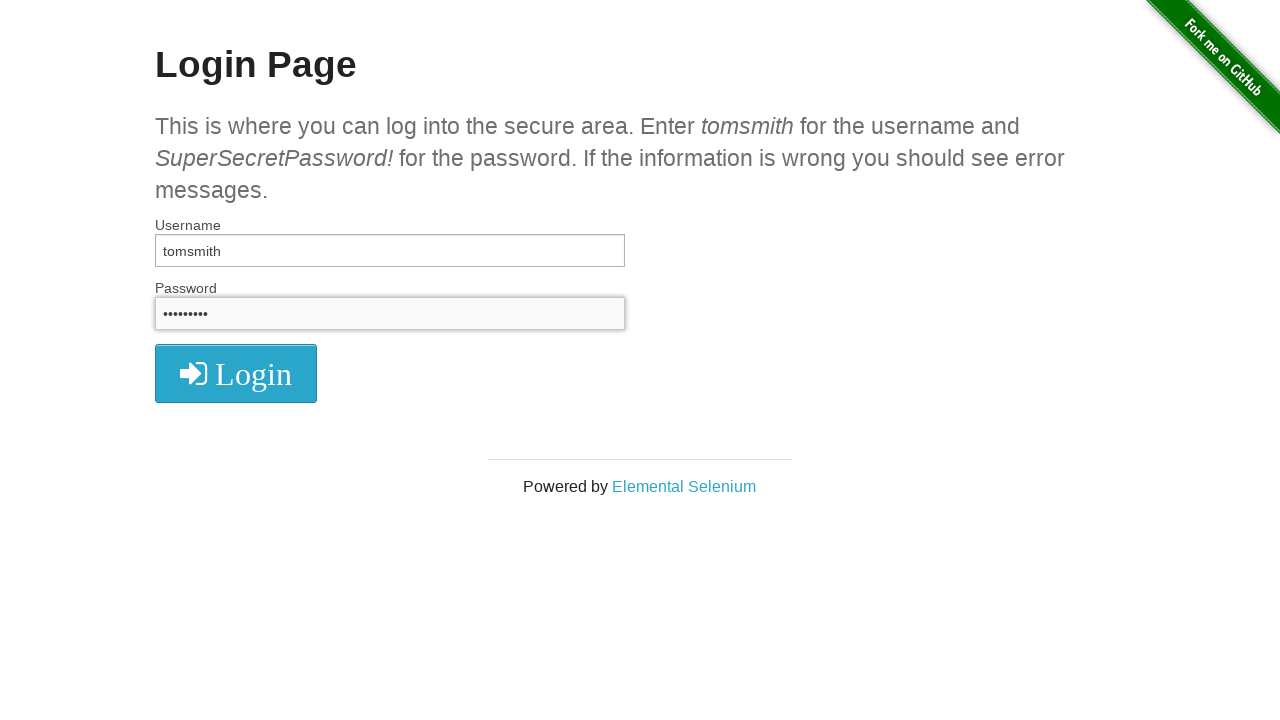

Clicked login button at (236, 374) on xpath=//*[@id='login']/button/i
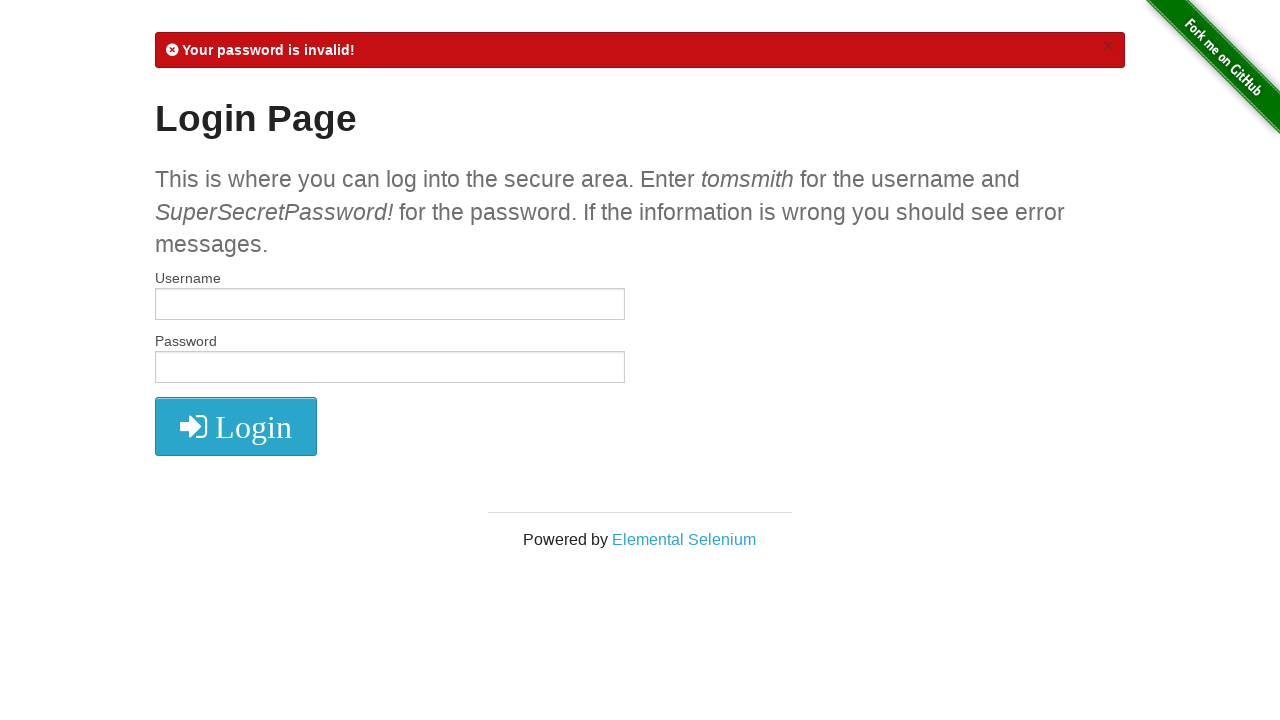

Waited for error message to appear
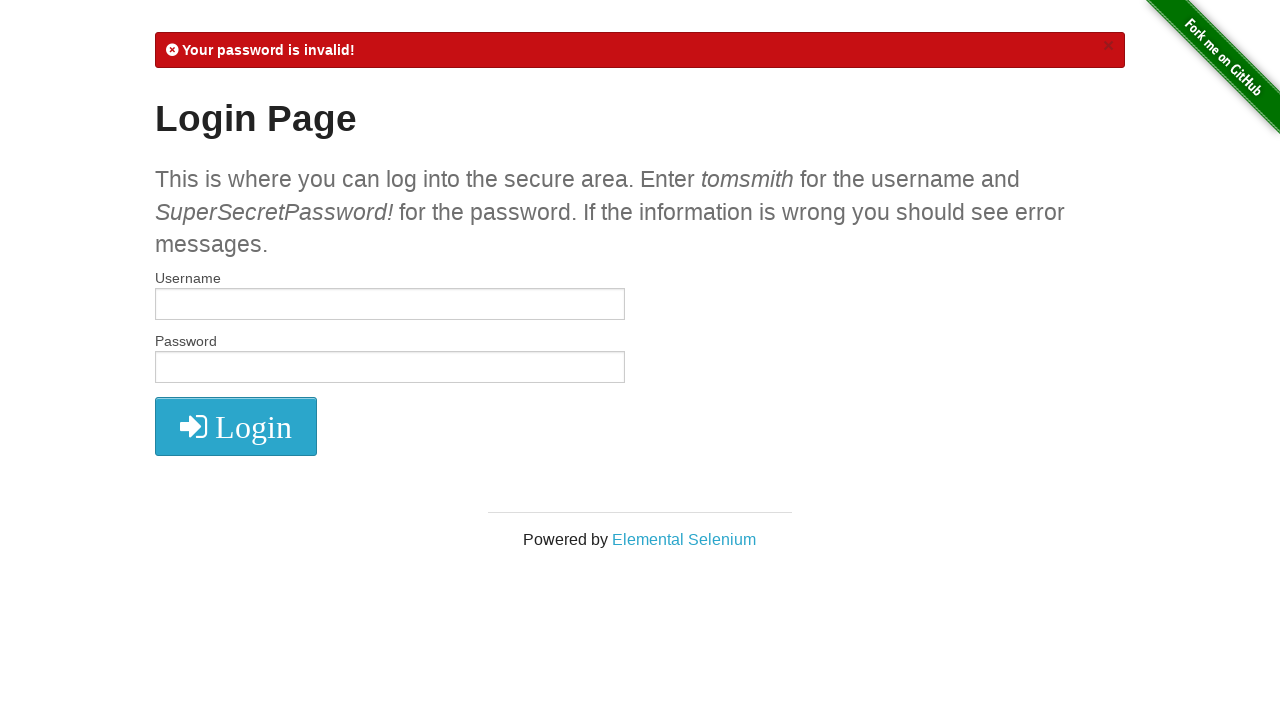

Located error message element
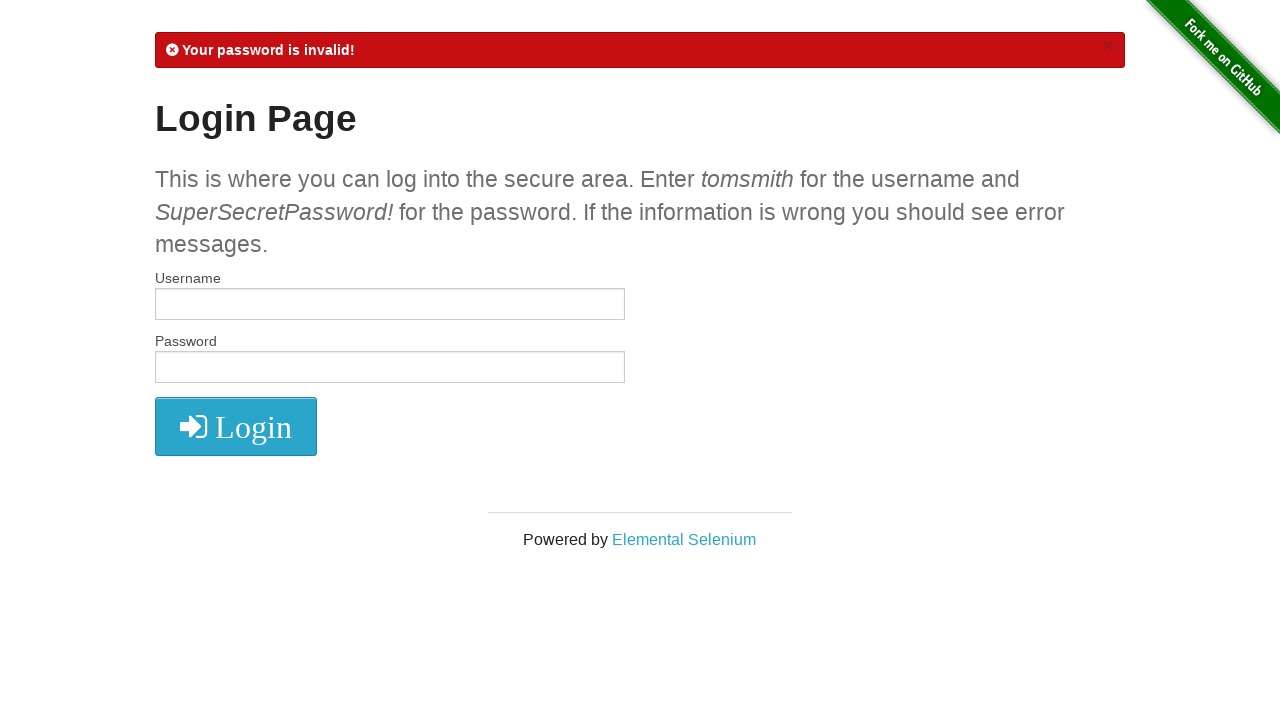

Verified error message contains 'Your password is invalid!'
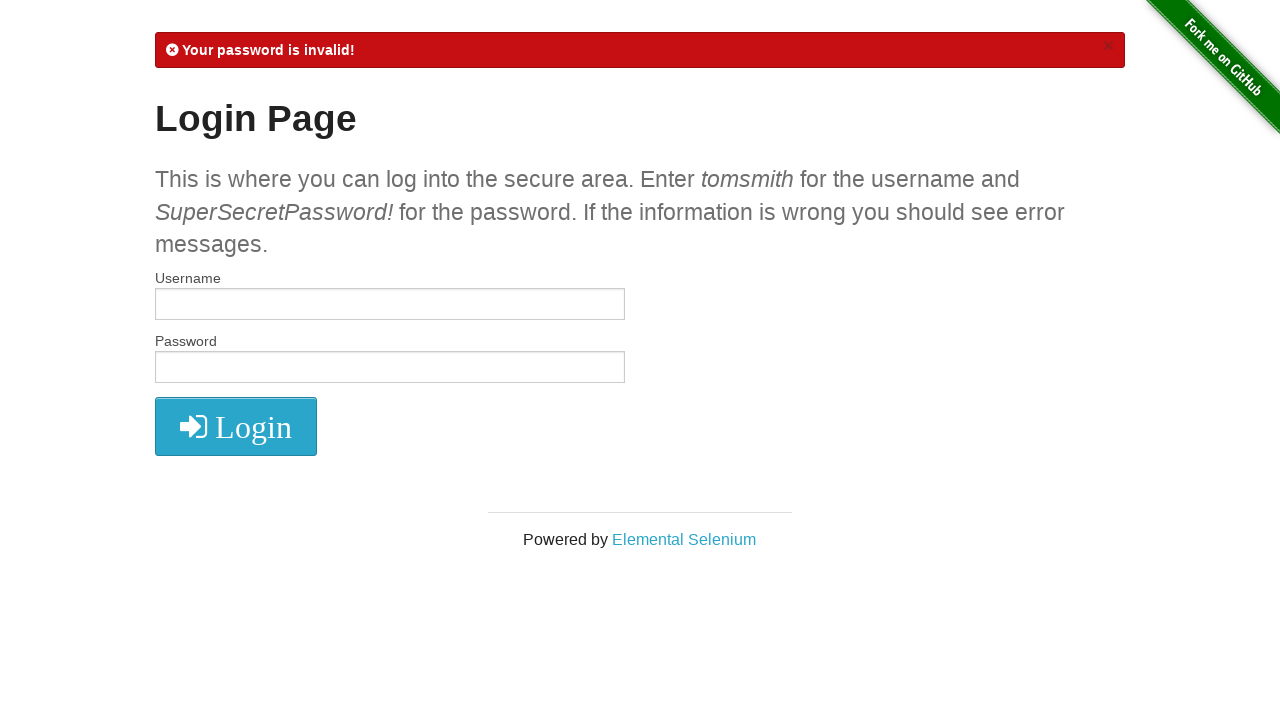

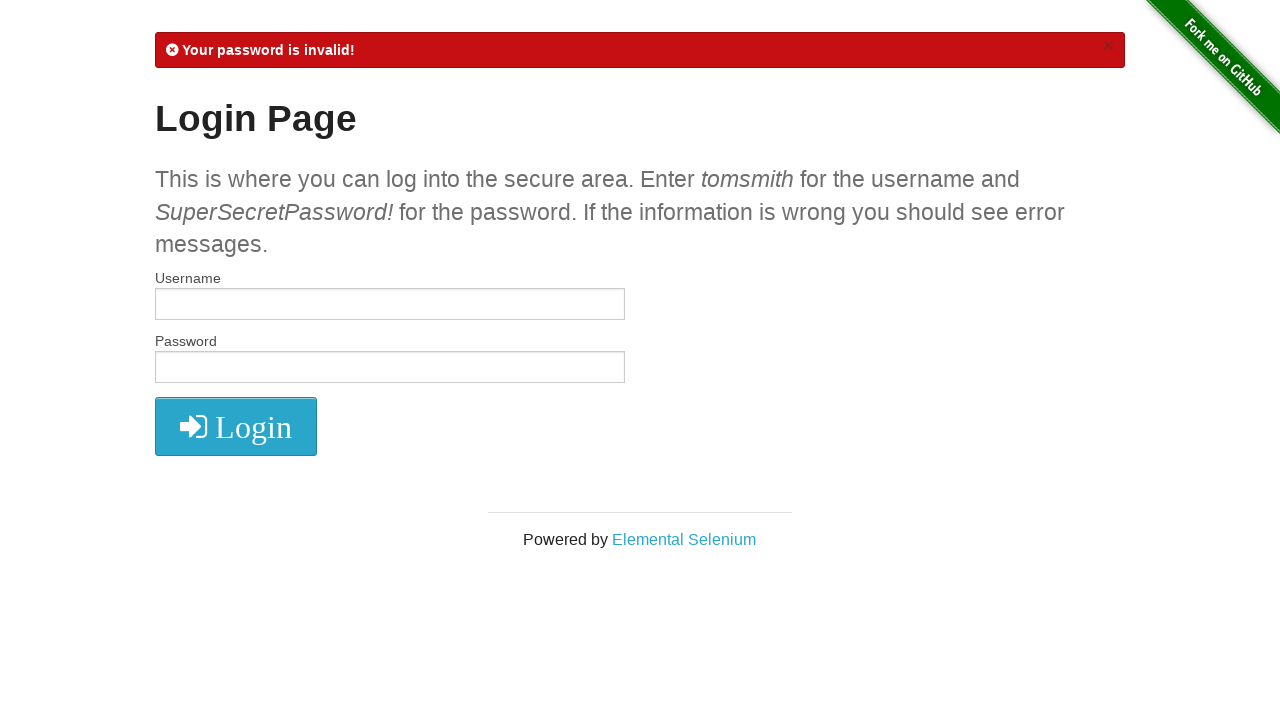